Tests adding a product to cart with a specific quantity and verifies the quantity is correct in the cart page

Starting URL: https://automationexercise.com/

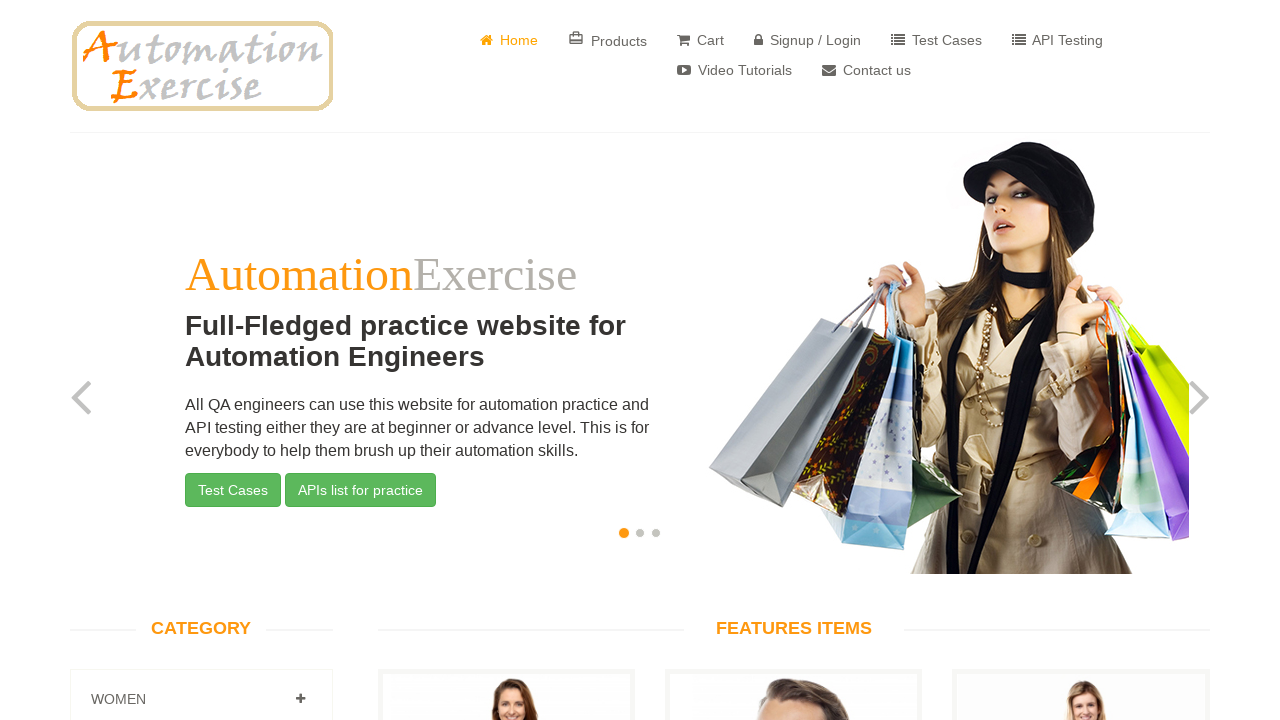

Clicked 'View Product' link for the first product on home page at (506, 361) on a:has-text('View Product')
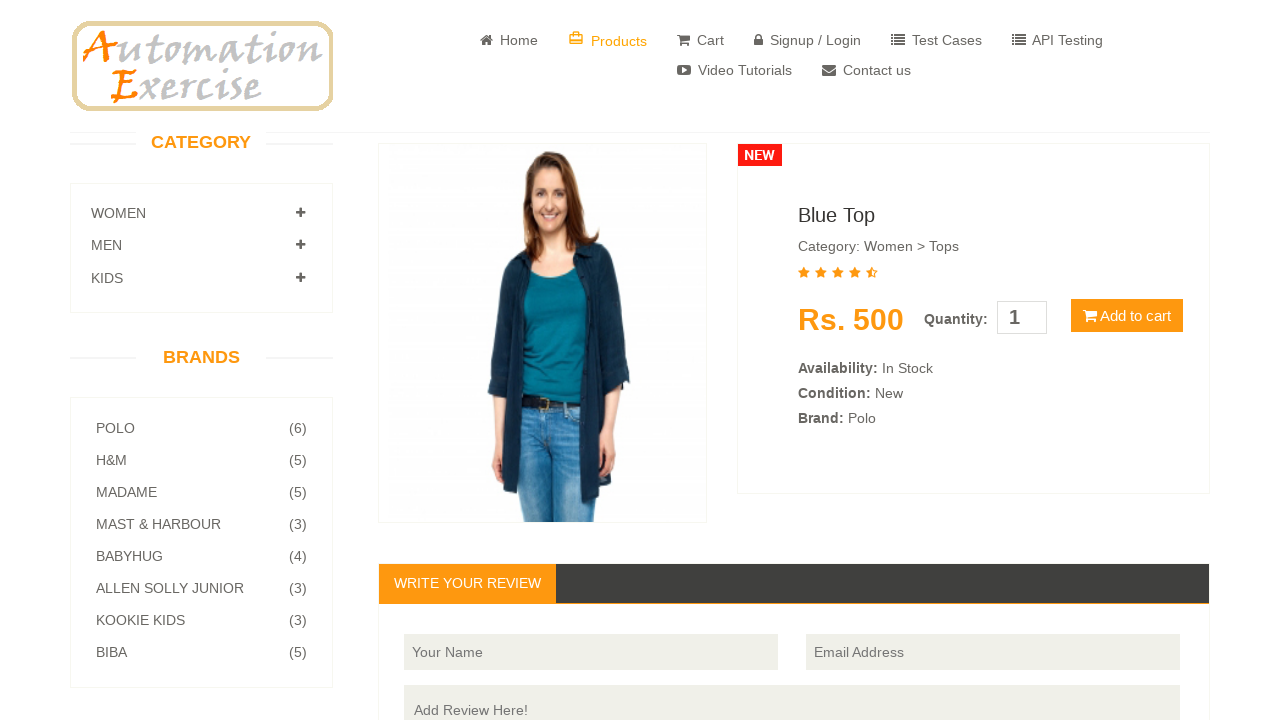

Product detail page loaded successfully
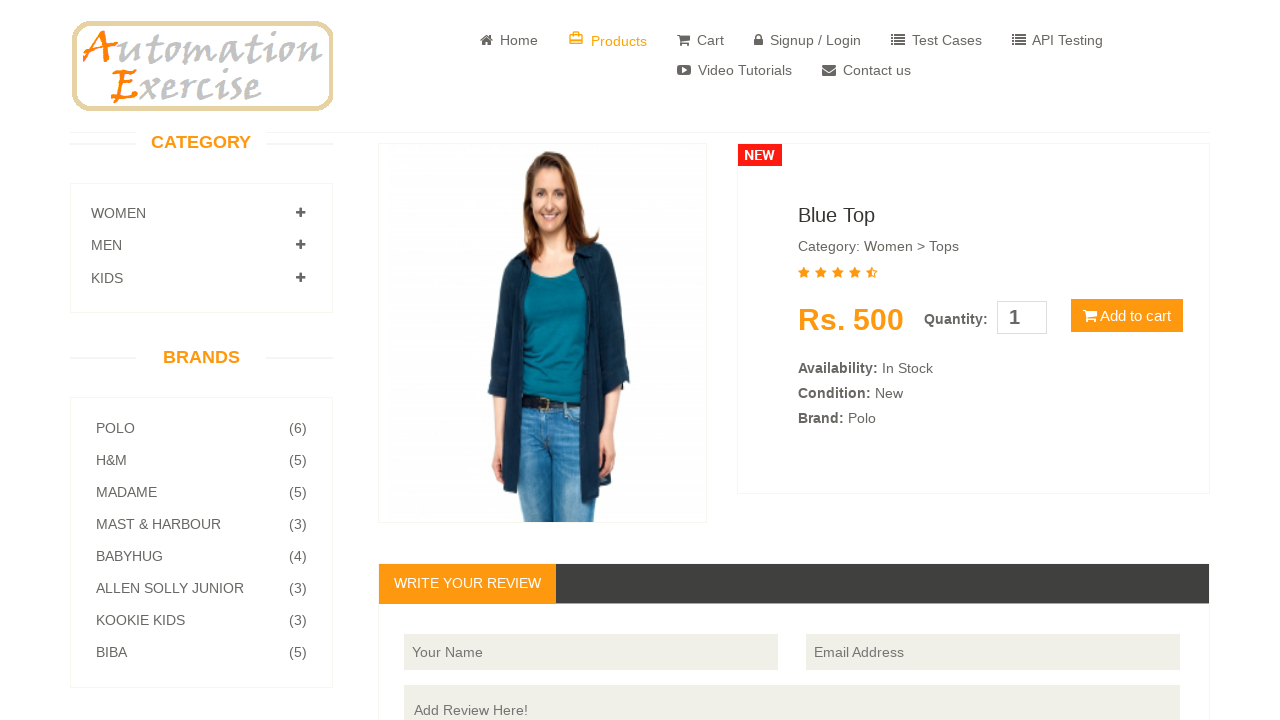

Cleared the quantity input field on input#quantity
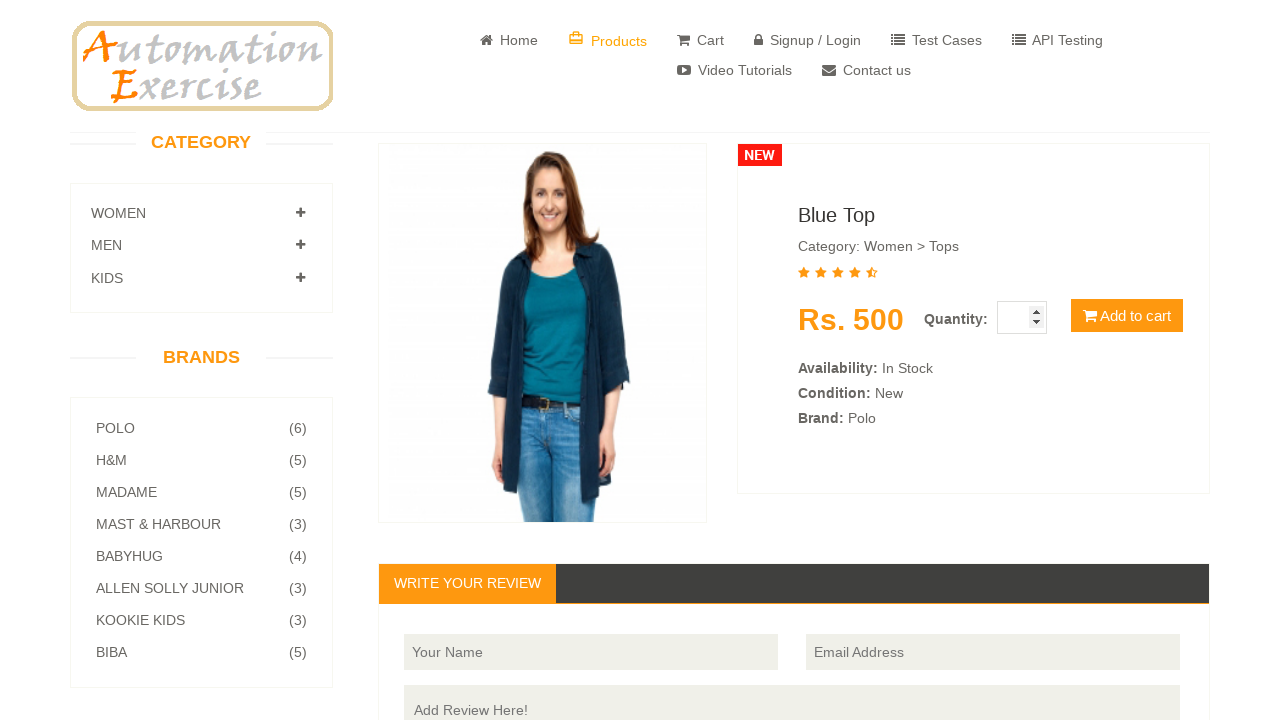

Entered quantity value '4' in the quantity input field on input#quantity
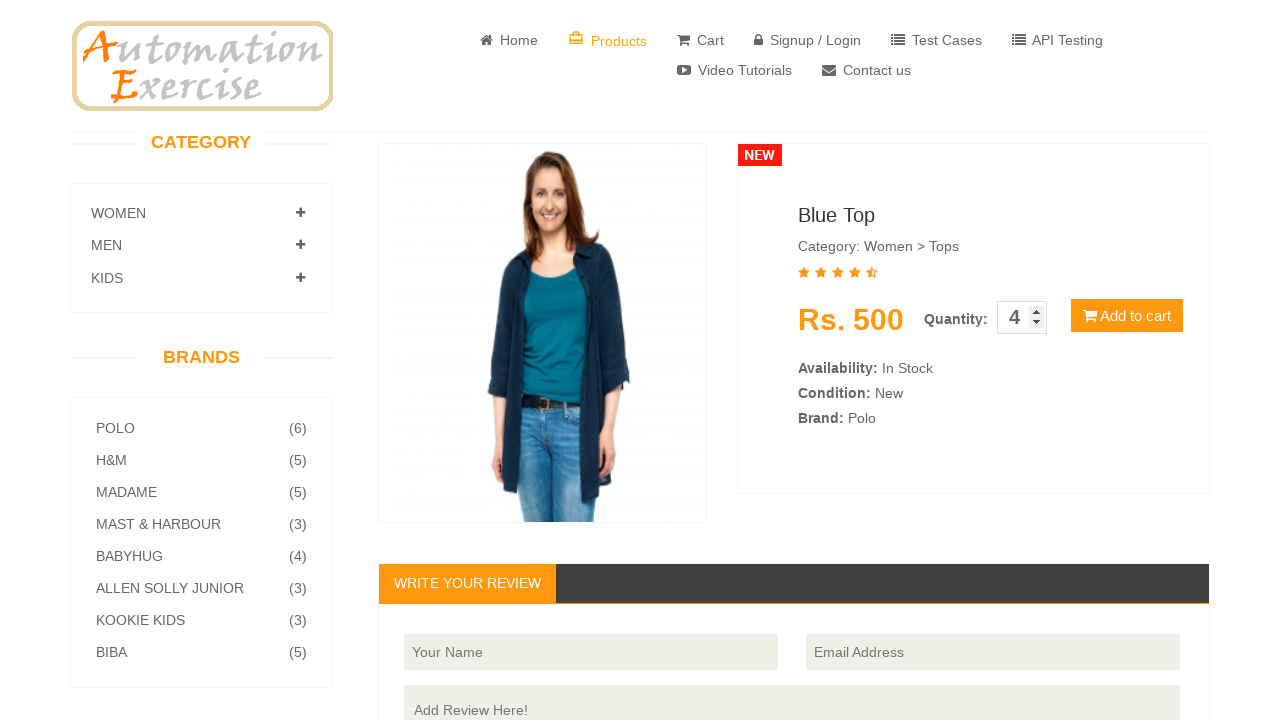

Clicked 'Add to cart' button to add product to cart at (1127, 316) on button[type='button']
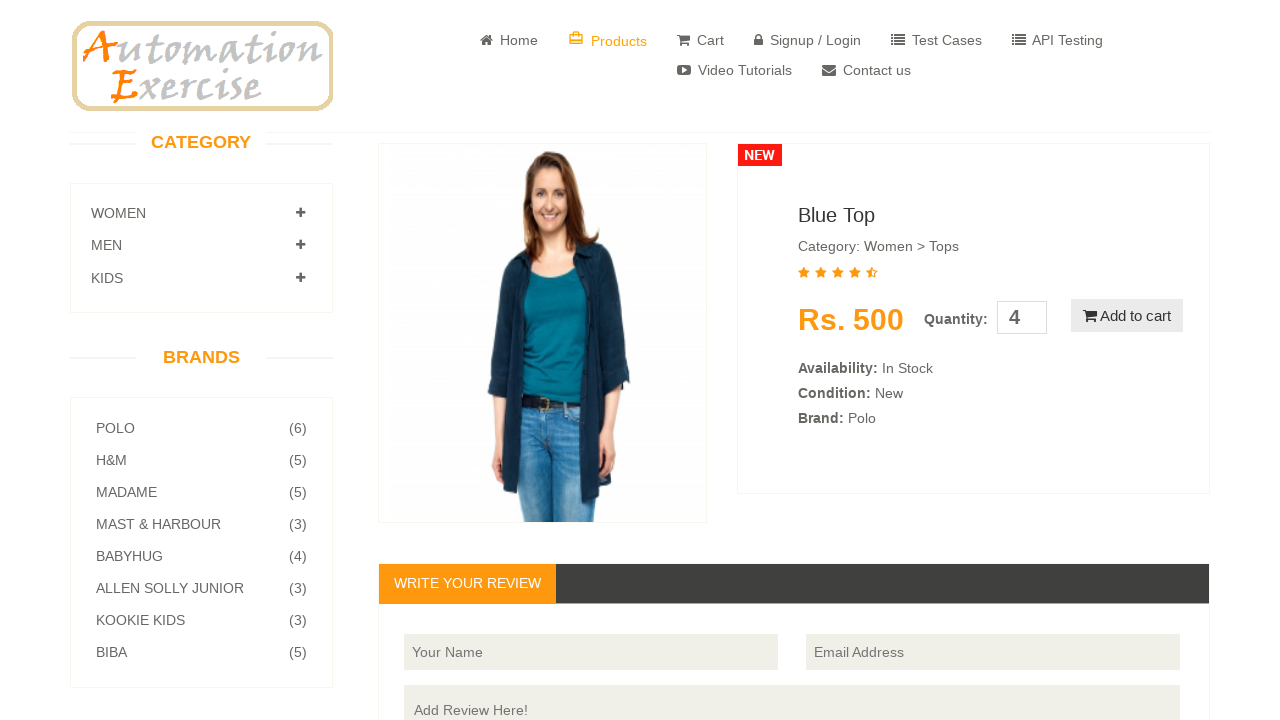

Clicked 'View Cart' link to navigate to cart page at (640, 242) on u:has-text('View Cart')
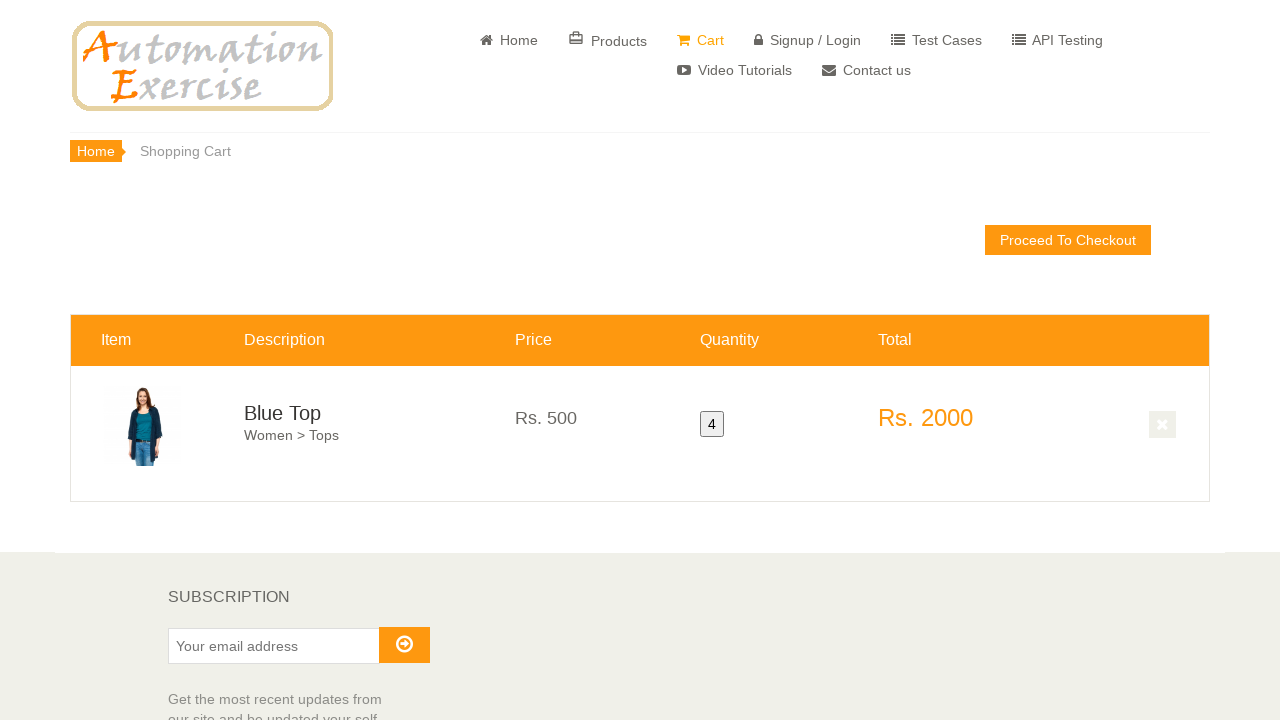

Retrieved quantity value from cart page
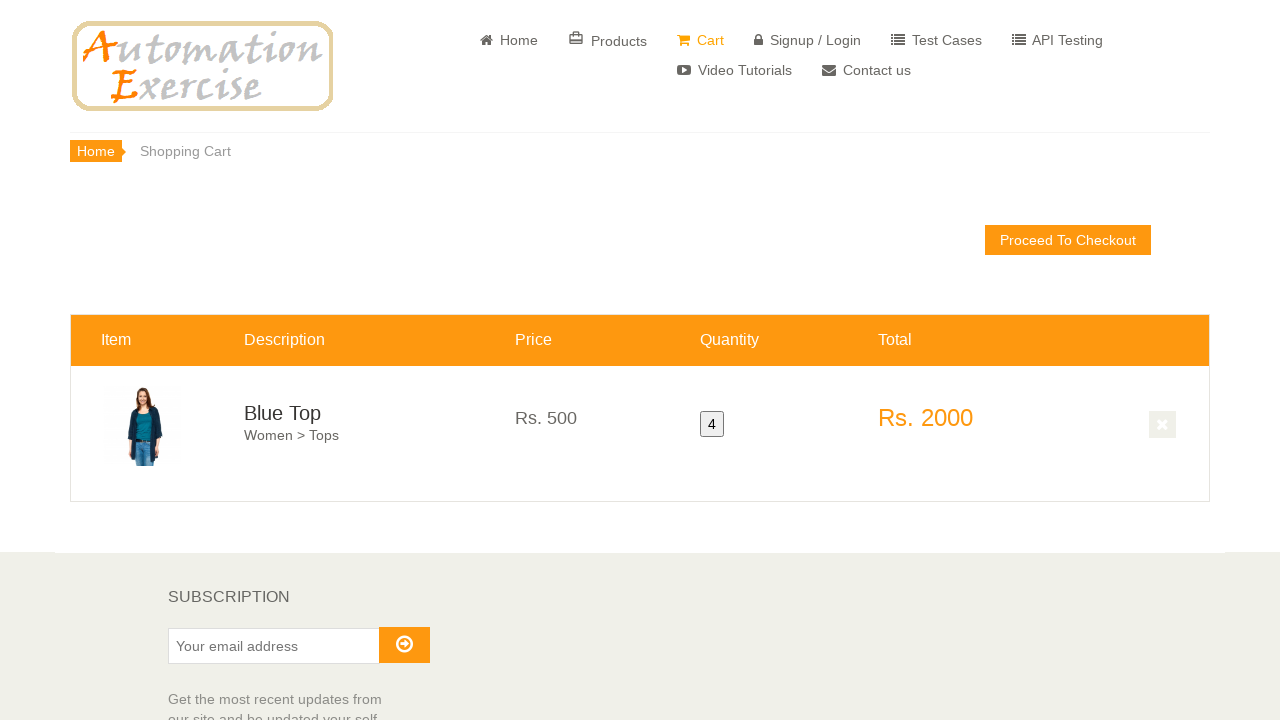

Verified that product quantity in cart is exactly 4
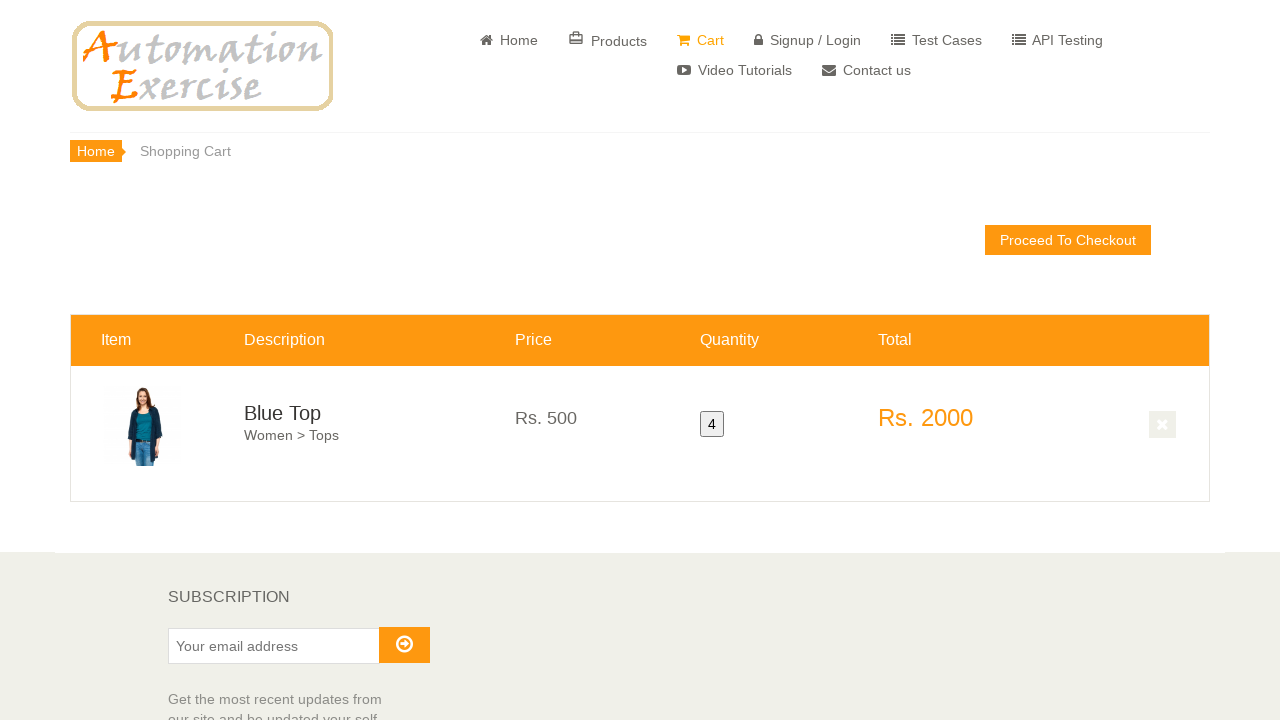

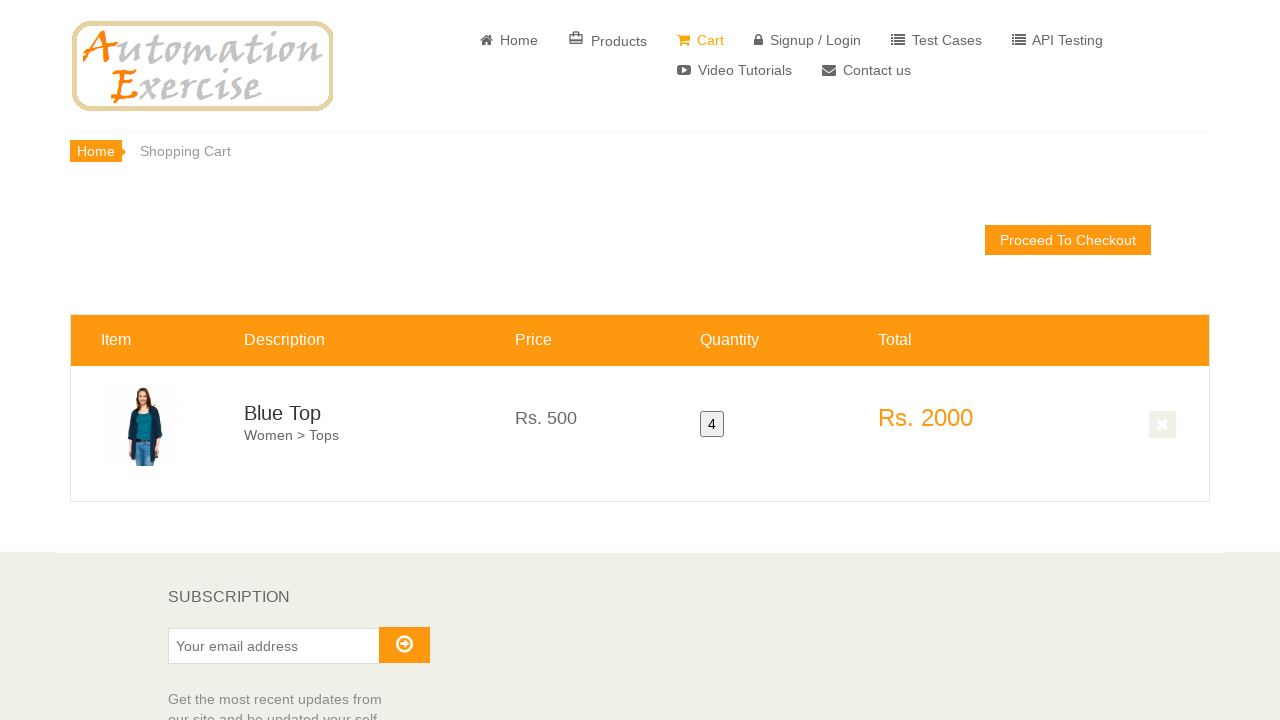